Tests JavaScript alert functionality by clicking the alert button, accepting it, and verifying the result message

Starting URL: https://the-internet.herokuapp.com/javascript_alerts

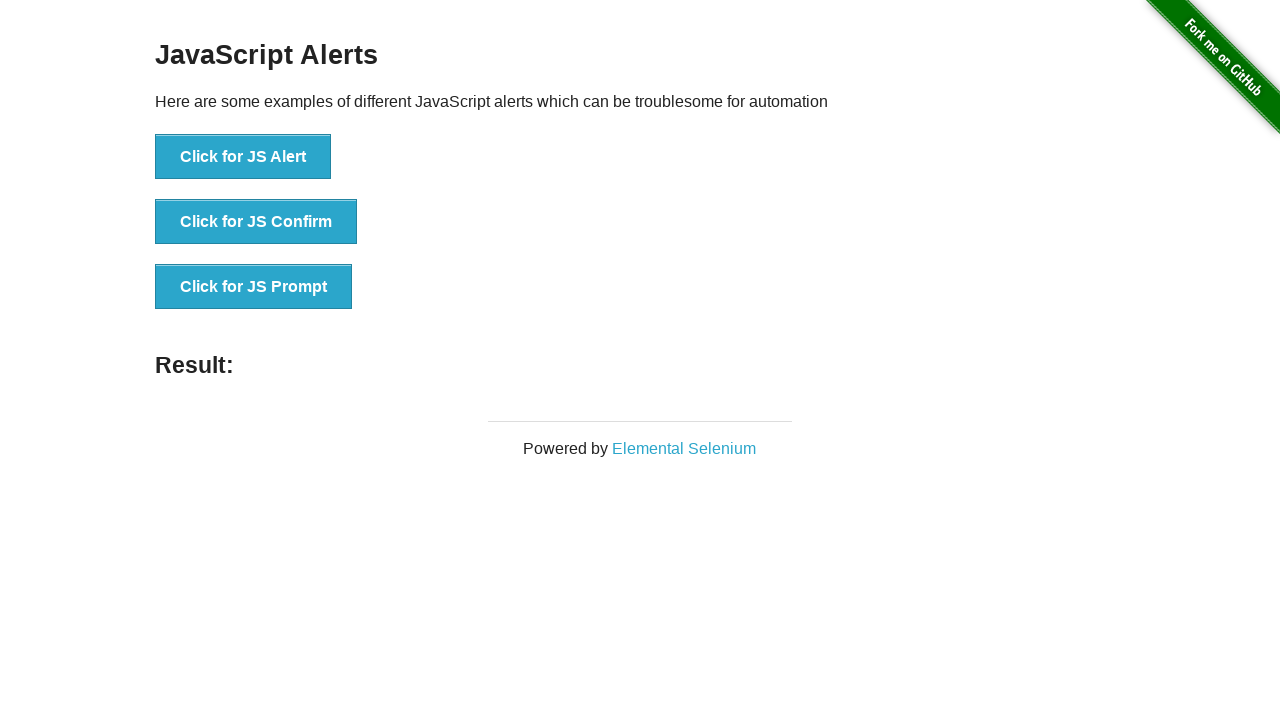

Clicked the 'Click for JS Alert' button to trigger JavaScript alert at (243, 157) on xpath=//button[contains(text(),'Click for JS Alert')]
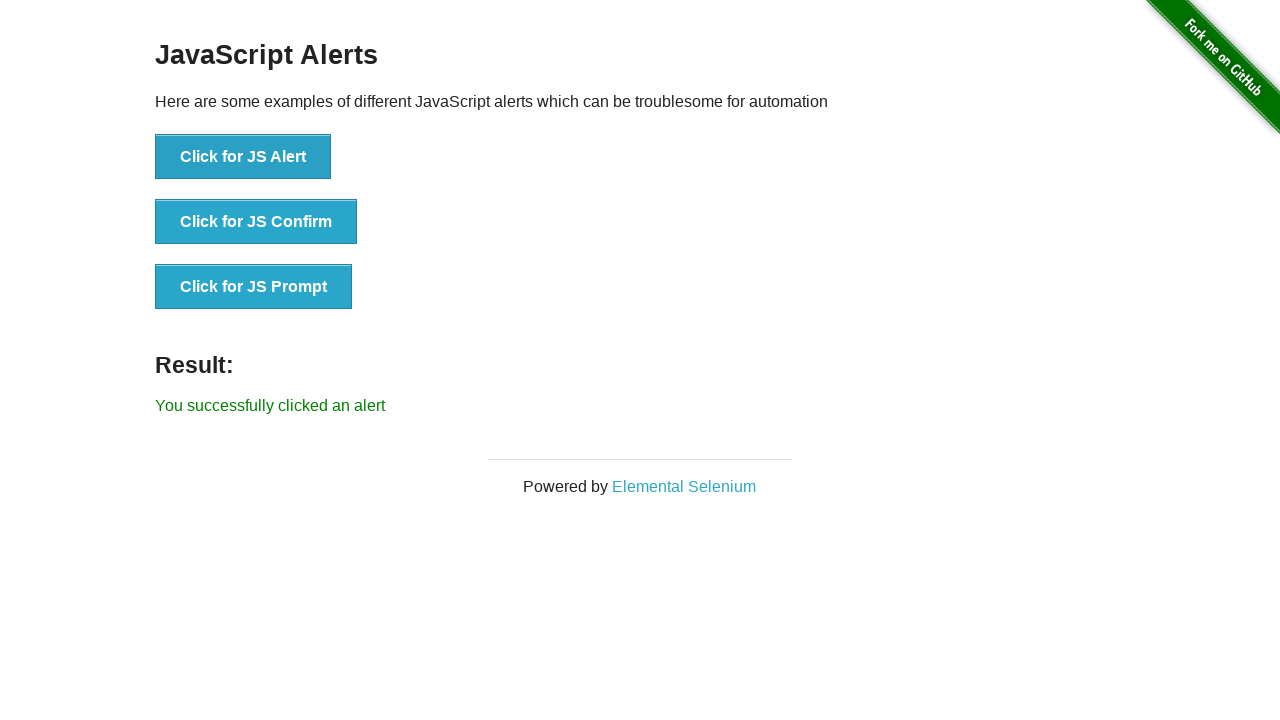

Set up dialog handler to automatically accept alerts
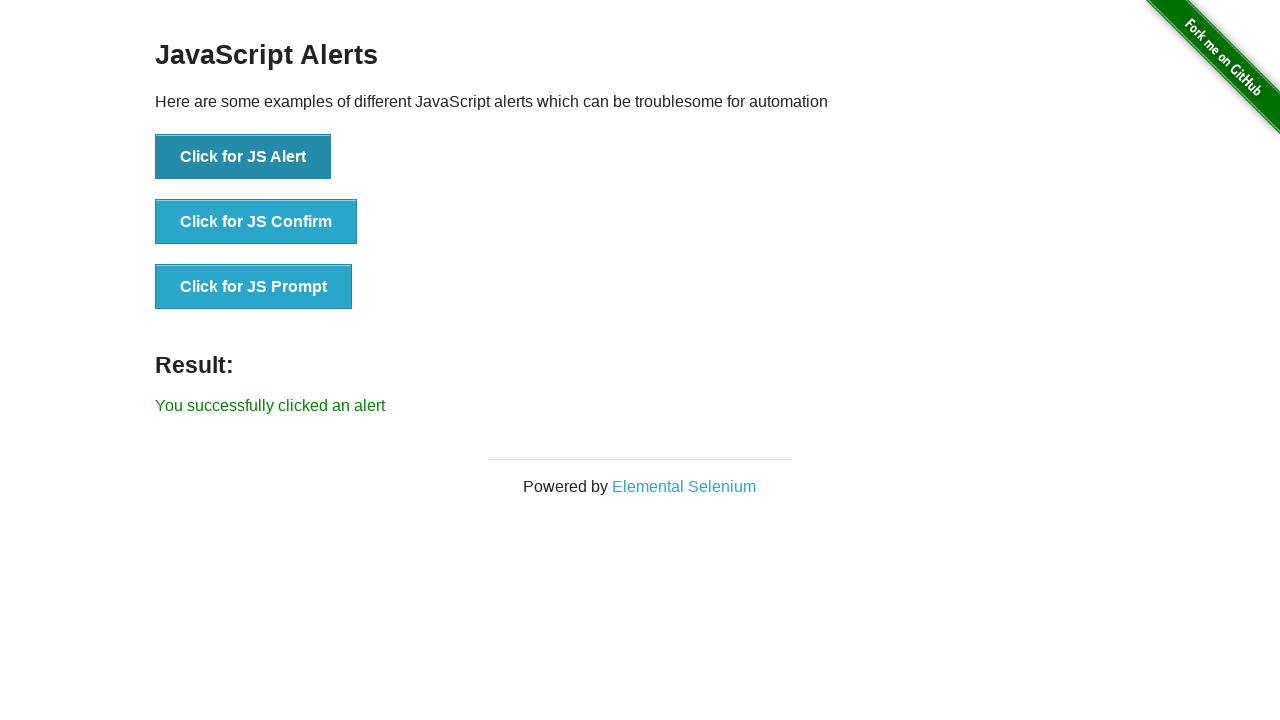

Clicked the 'Click for JS Alert' button again to trigger and accept the alert at (243, 157) on xpath=//button[contains(text(),'Click for JS Alert')]
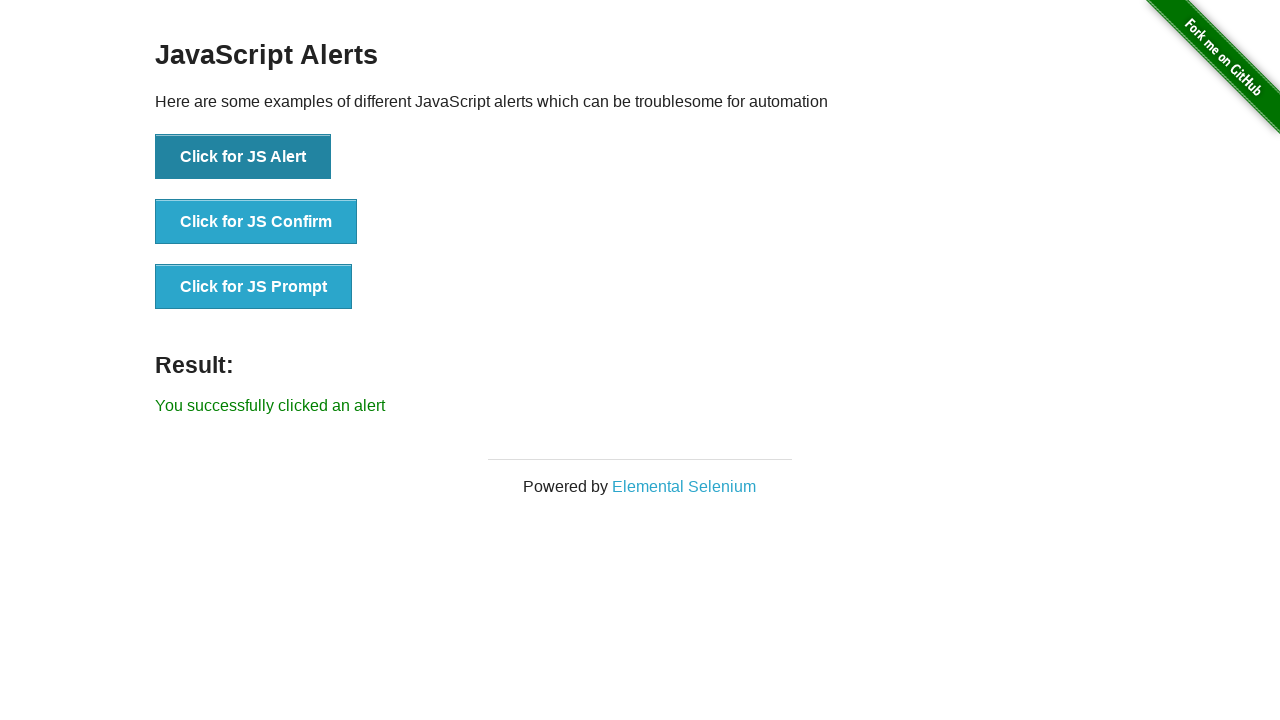

Verified result message appeared after accepting the alert
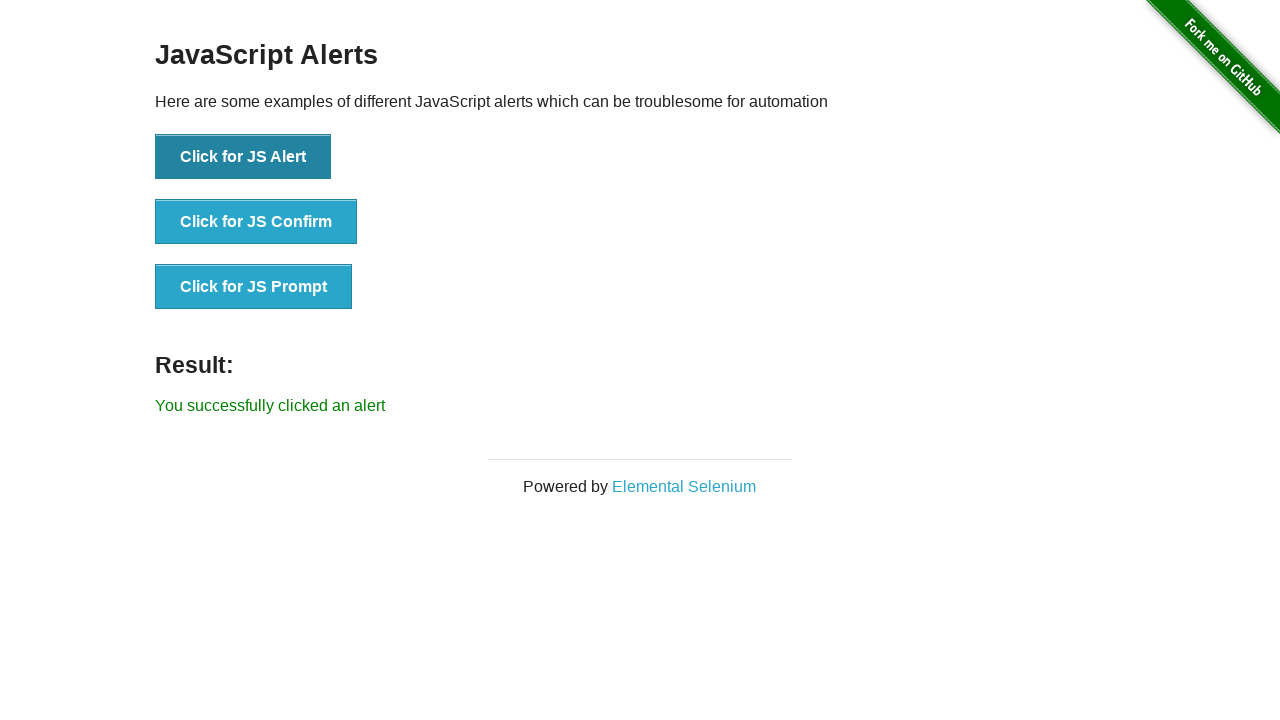

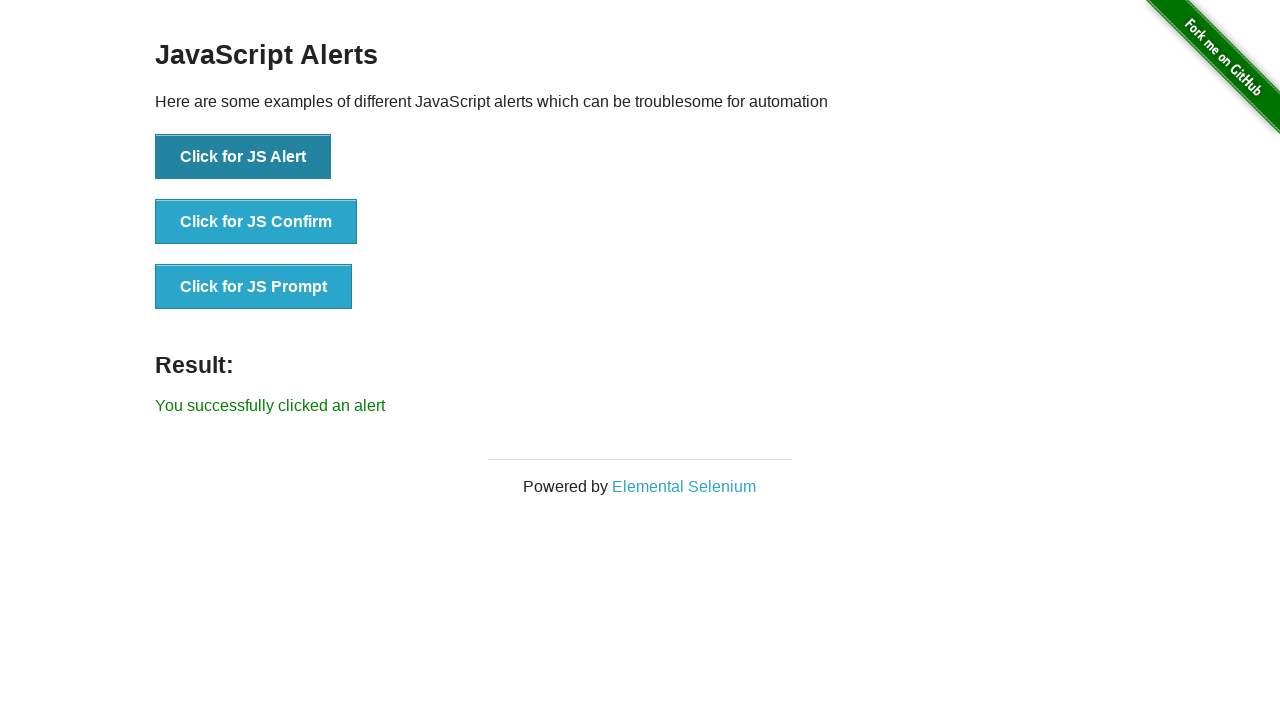